Tests a registration form by filling all required input fields in the first block and submitting the form to verify successful registration

Starting URL: http://suninjuly.github.io/registration1.html

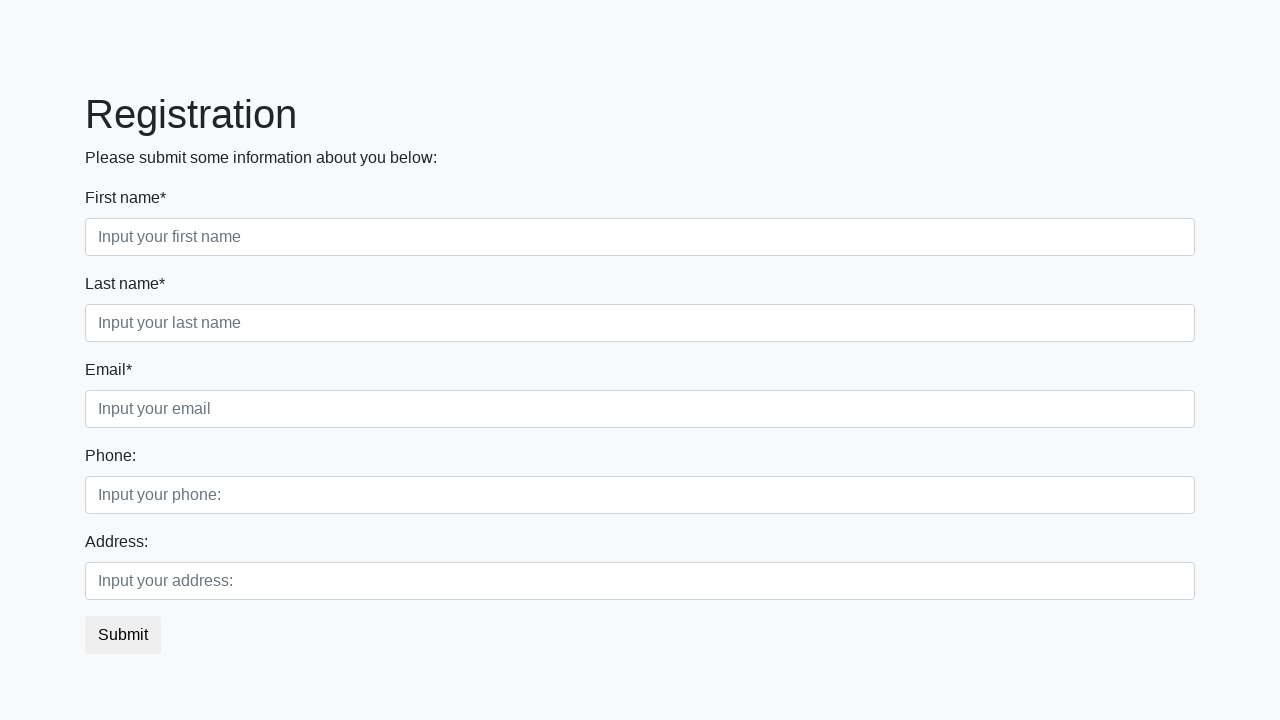

Navigated to registration form page
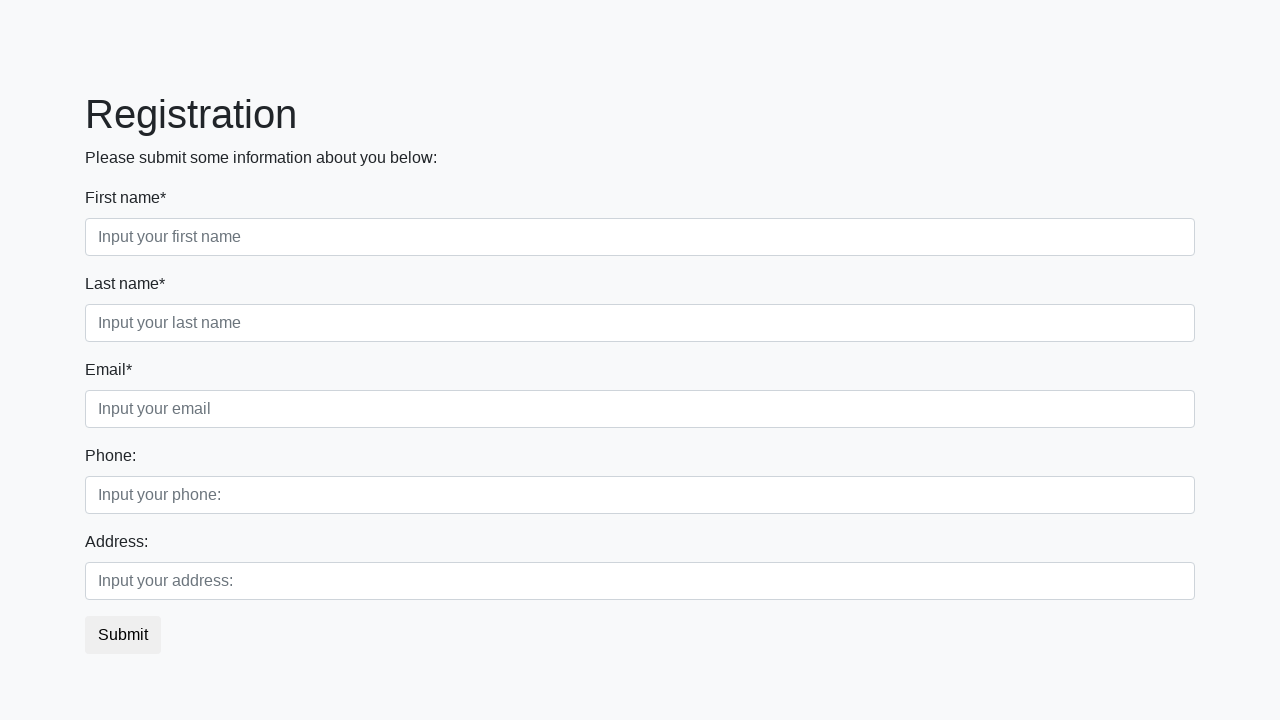

Located all input fields in the first block
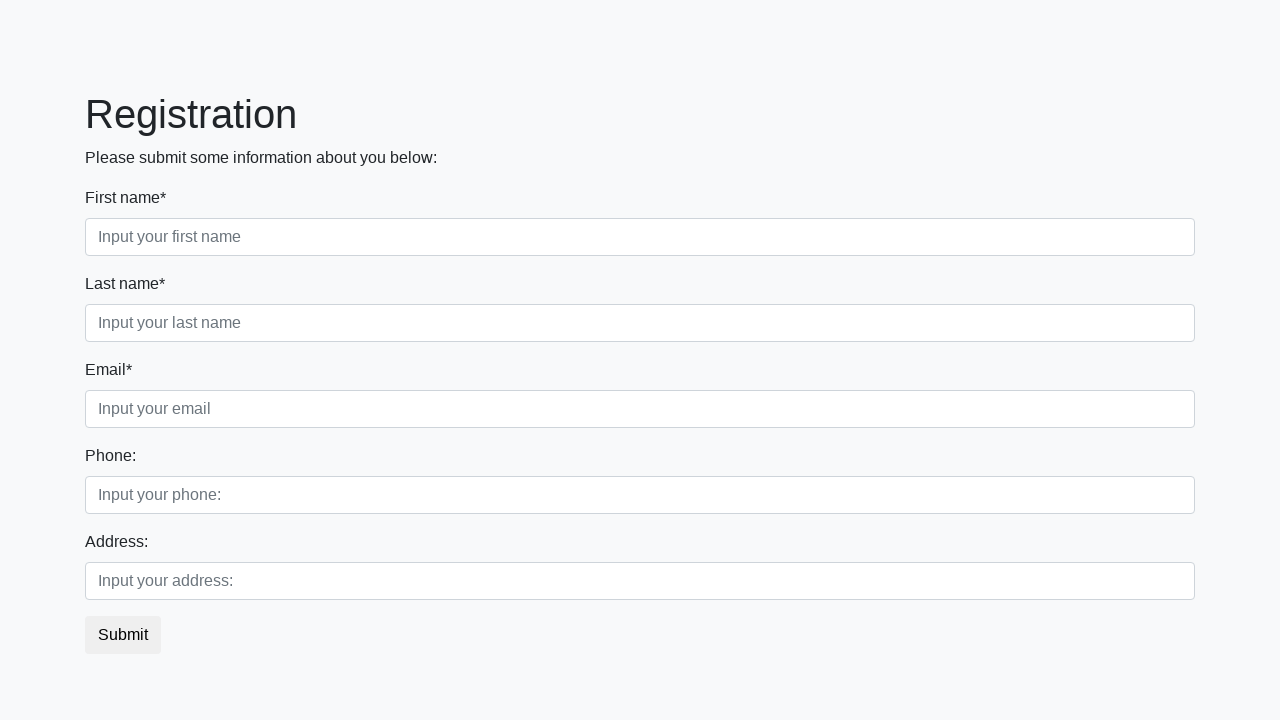

Filled input field with 'Test Data' on div.first_block input >> nth=0
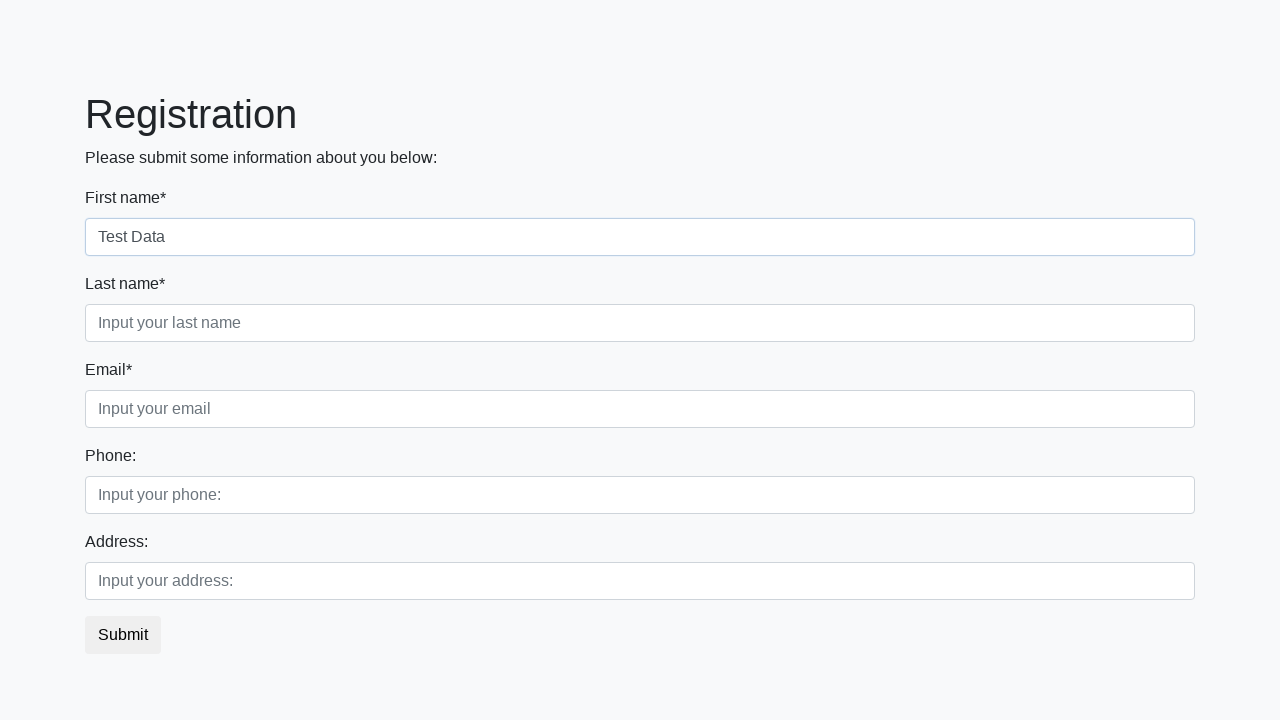

Filled input field with 'Test Data' on div.first_block input >> nth=1
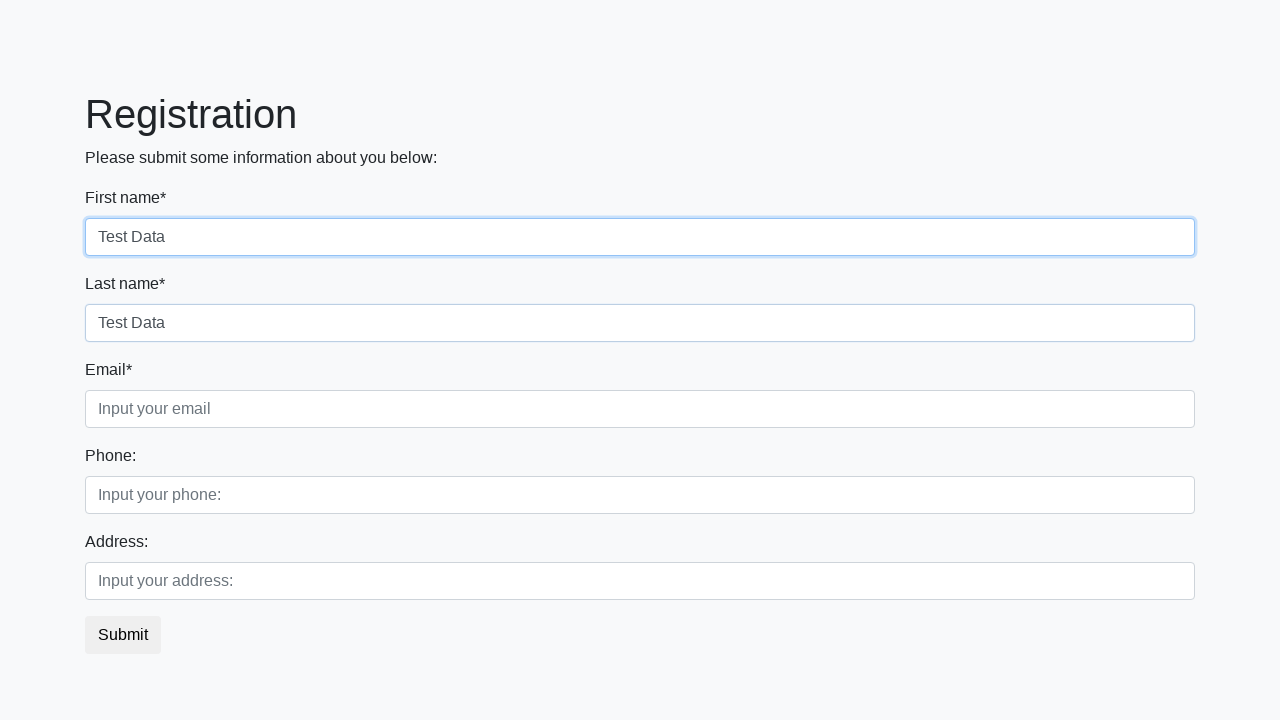

Filled input field with 'Test Data' on div.first_block input >> nth=2
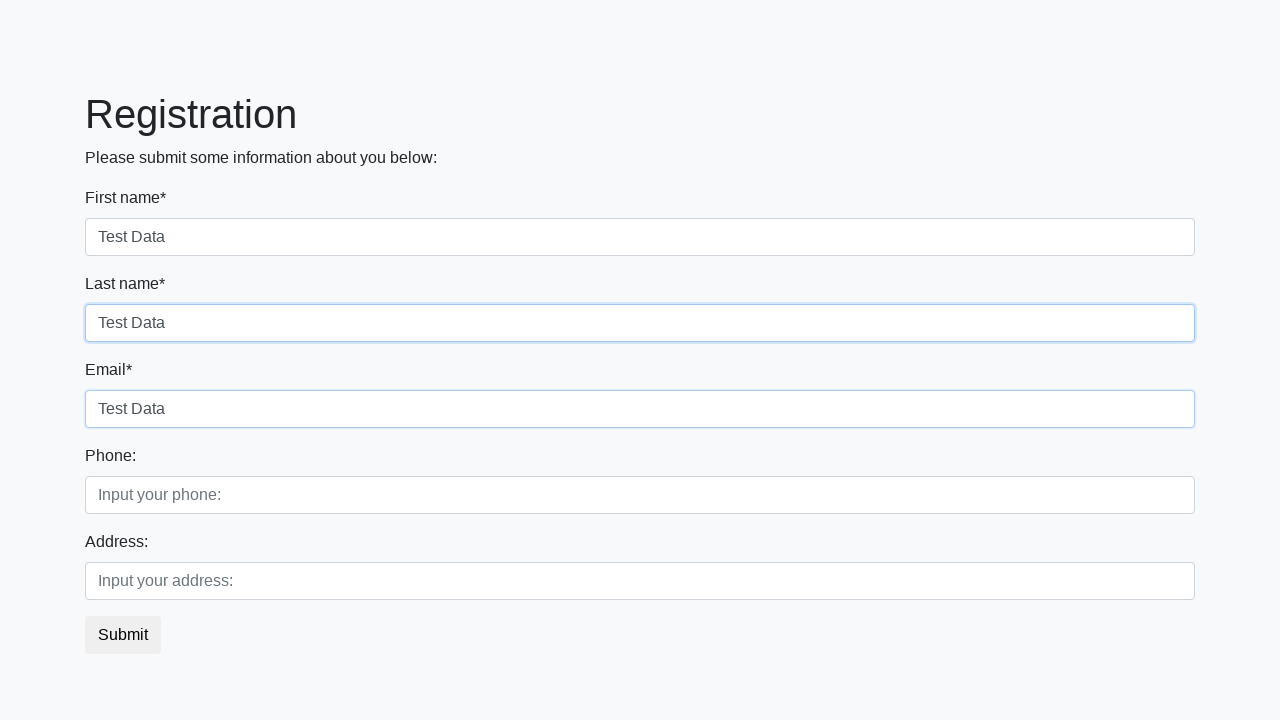

Clicked the submit button at (123, 635) on .btn
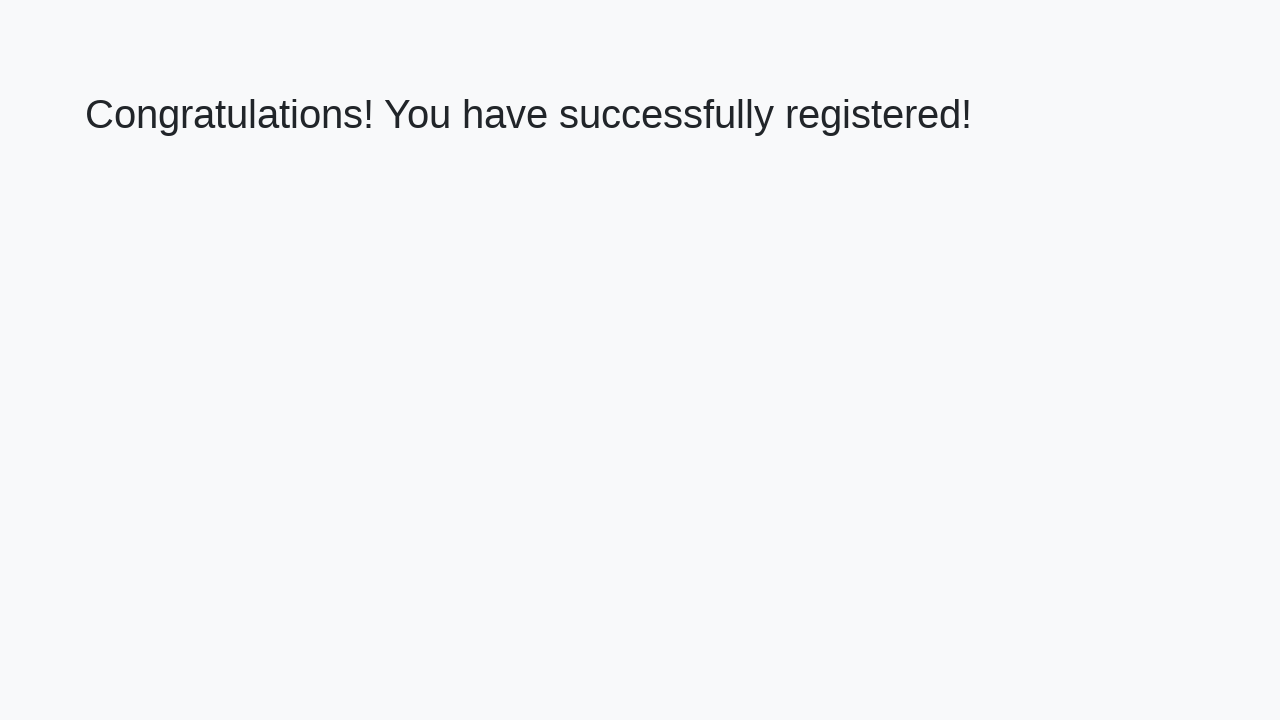

Success message header loaded
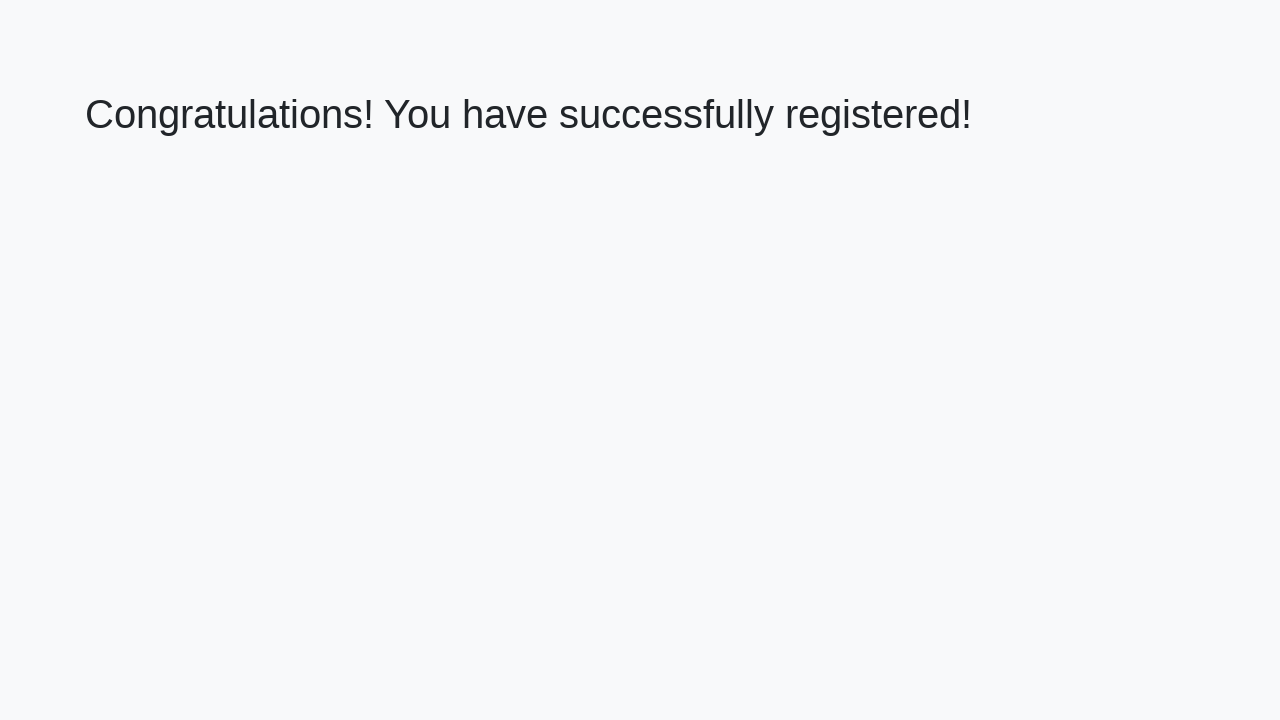

Retrieved success message text
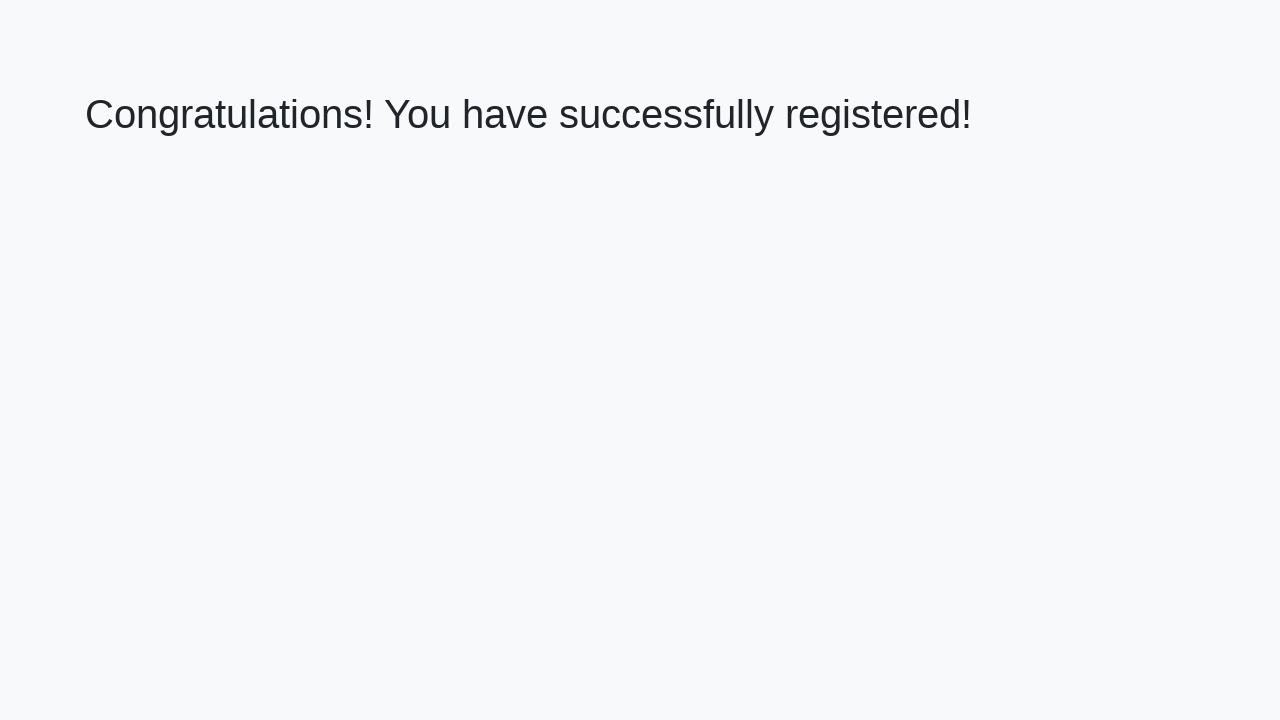

Verified successful registration message
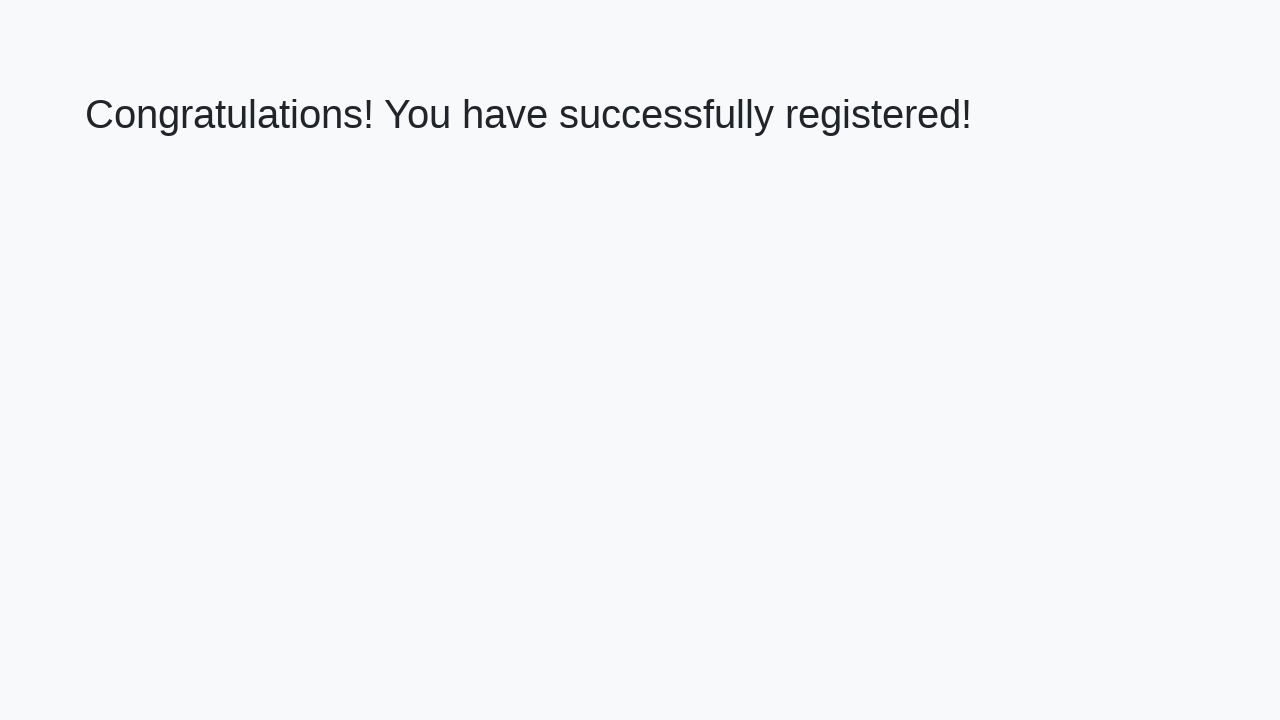

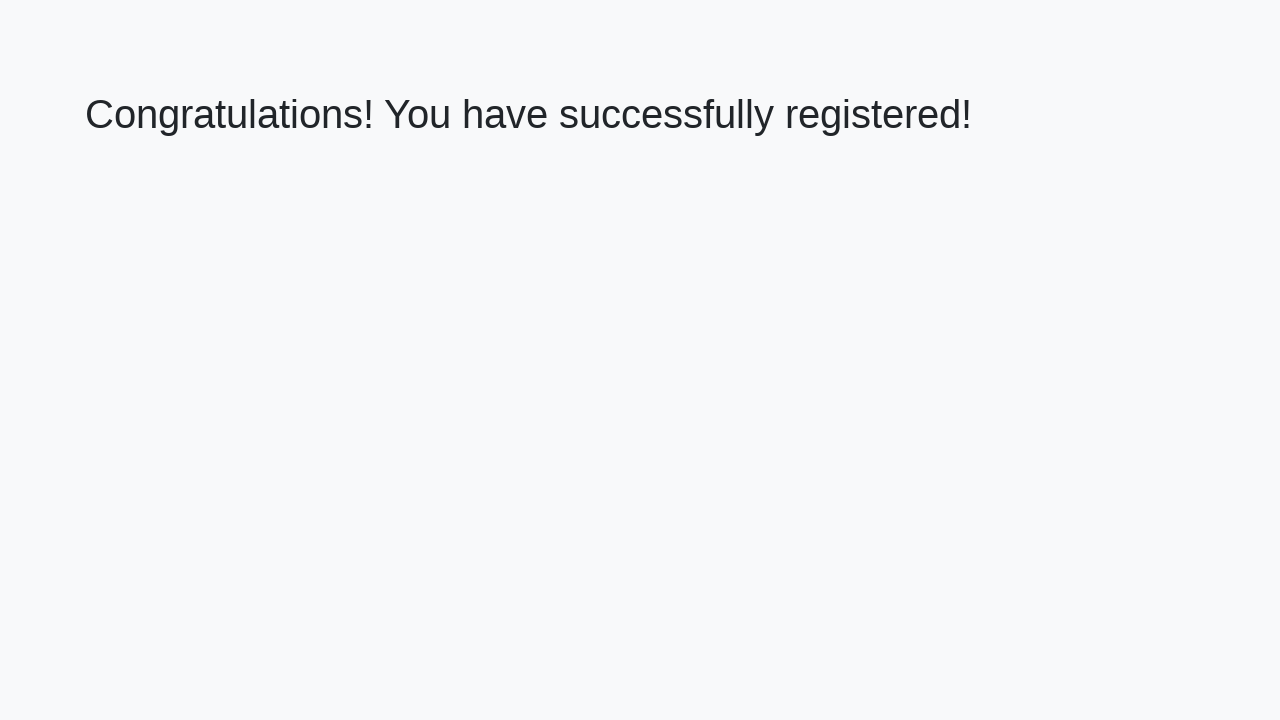